Tests that entering a valid number between 50 and 100 calculates and displays the square root correctly in an alert

Starting URL: https://acctabootcamp.github.io/site/tasks/enter_a_number

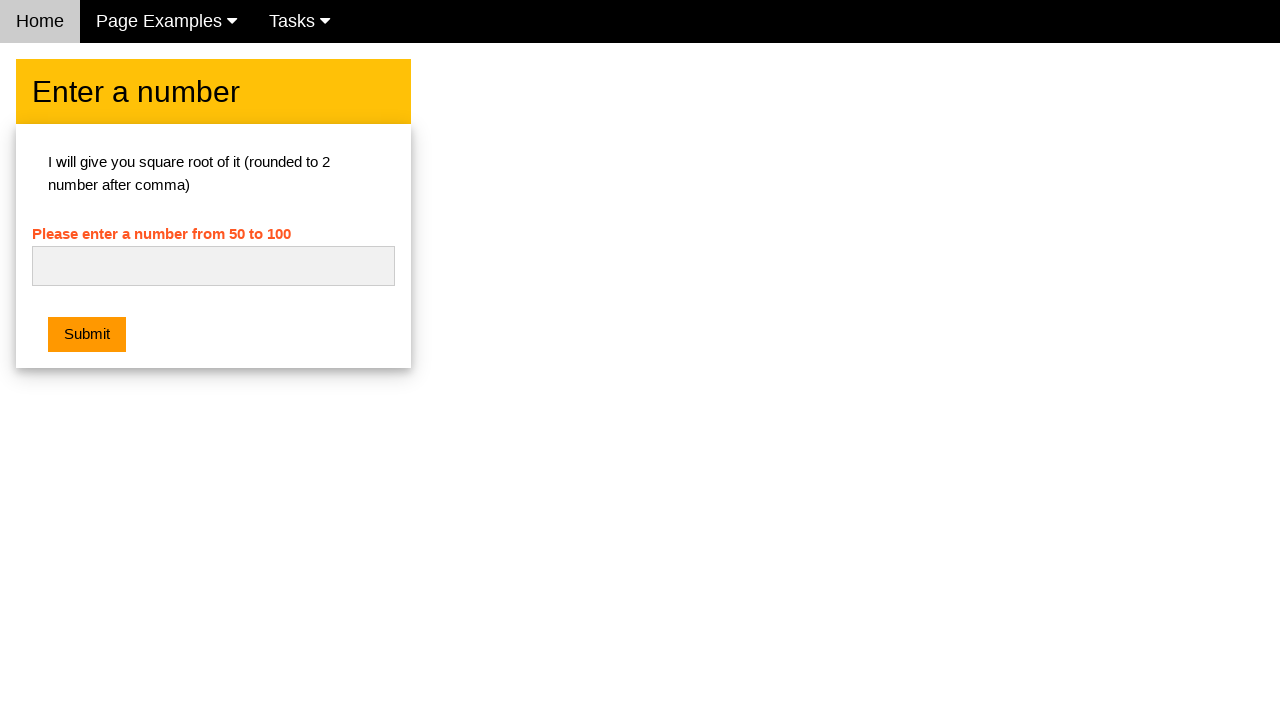

Entered '50' into the number input field on #numb
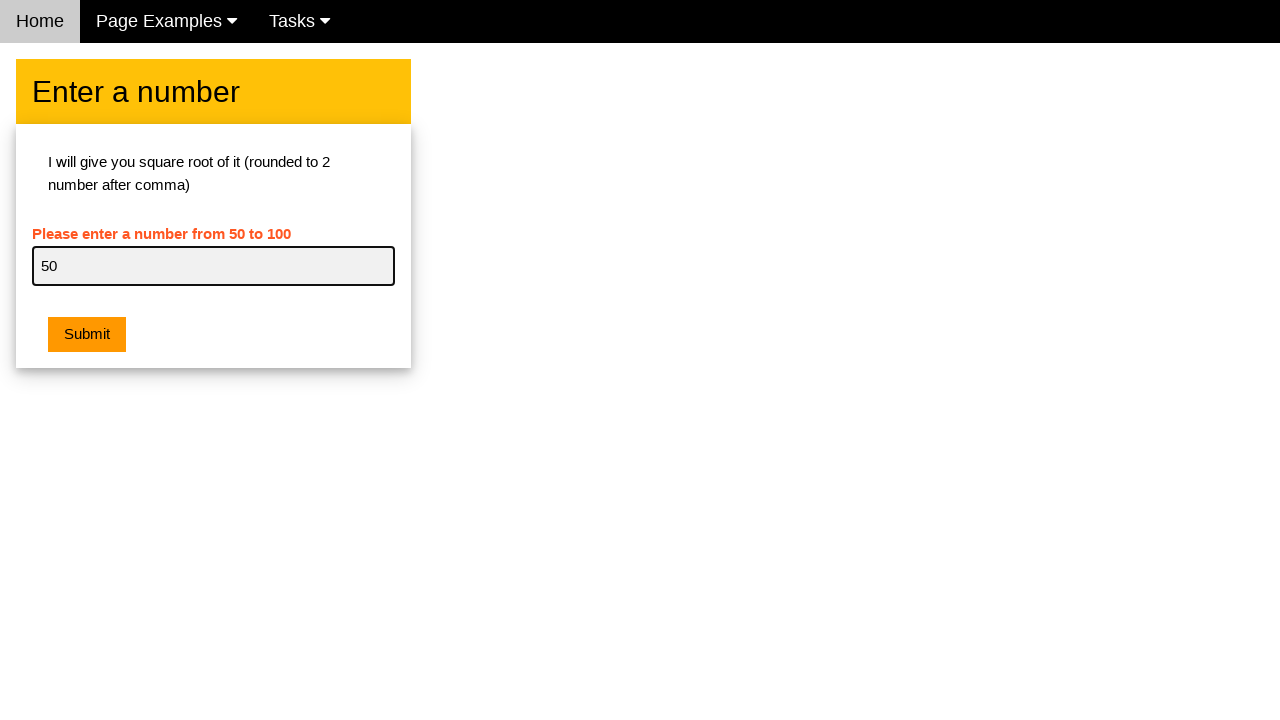

Clicked the submit button at (87, 335) on .w3-btn
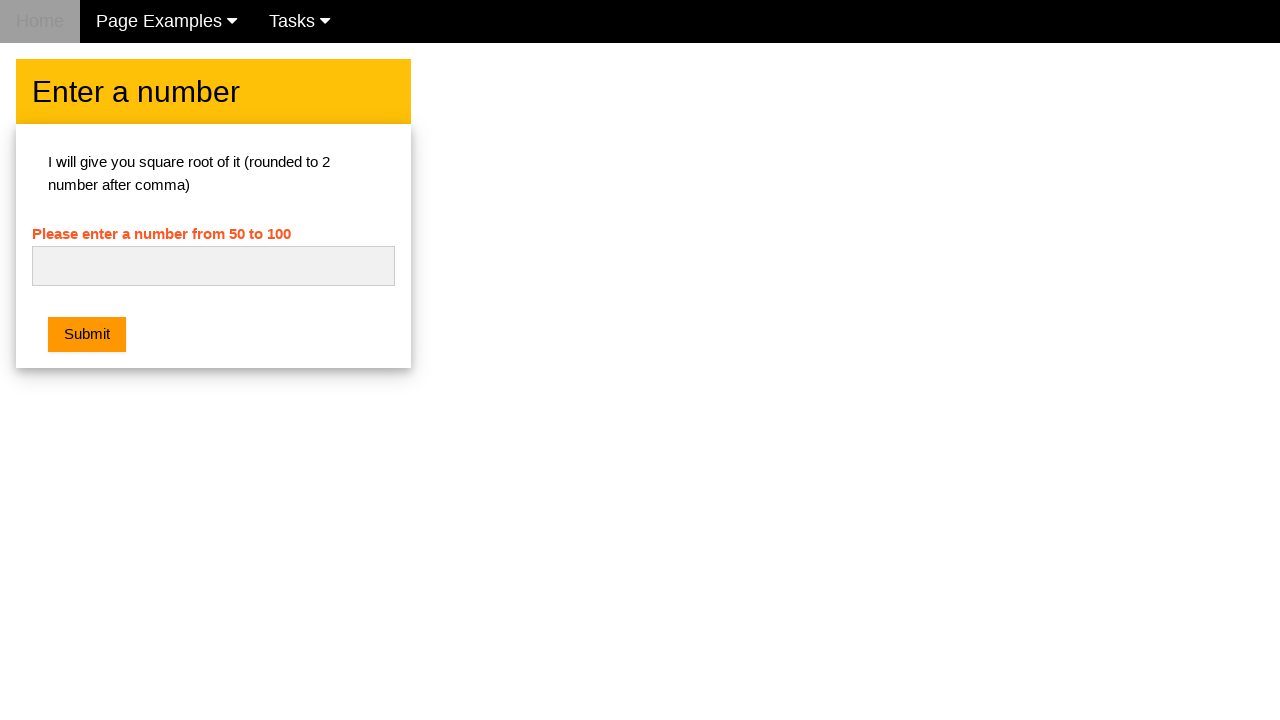

Set up dialog handler to accept alert
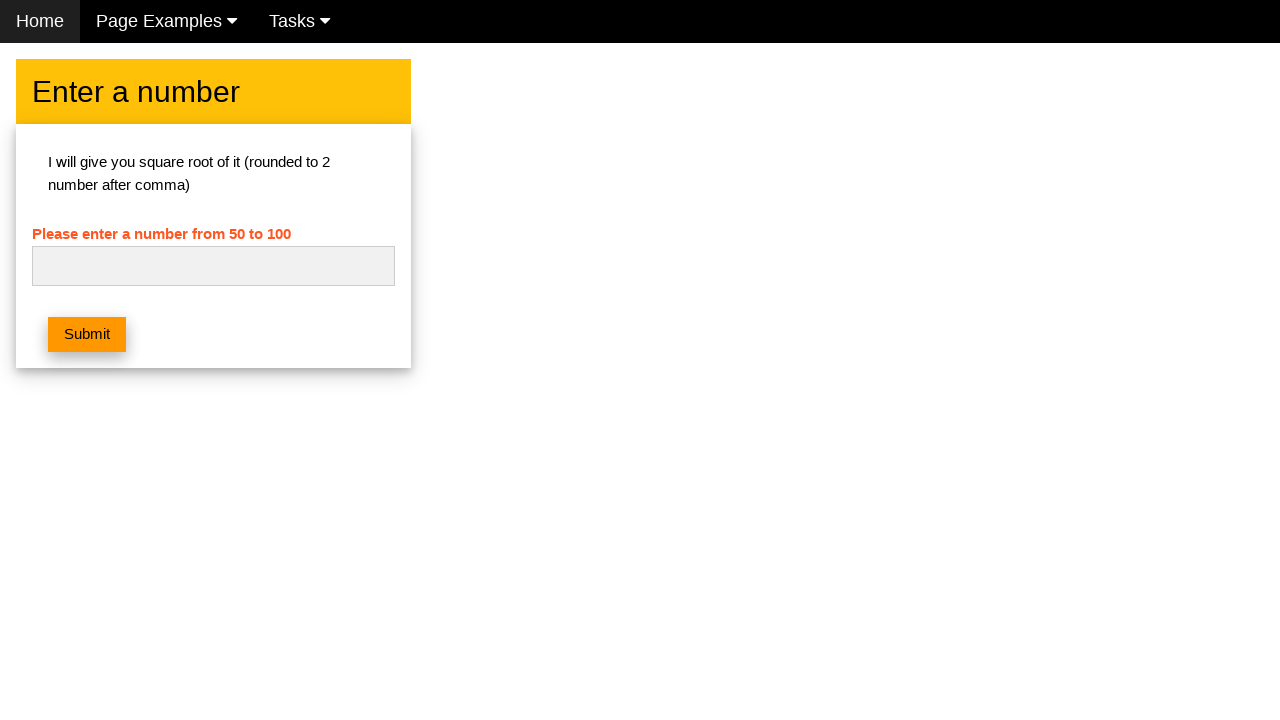

Waited 1000ms for alert to be processed
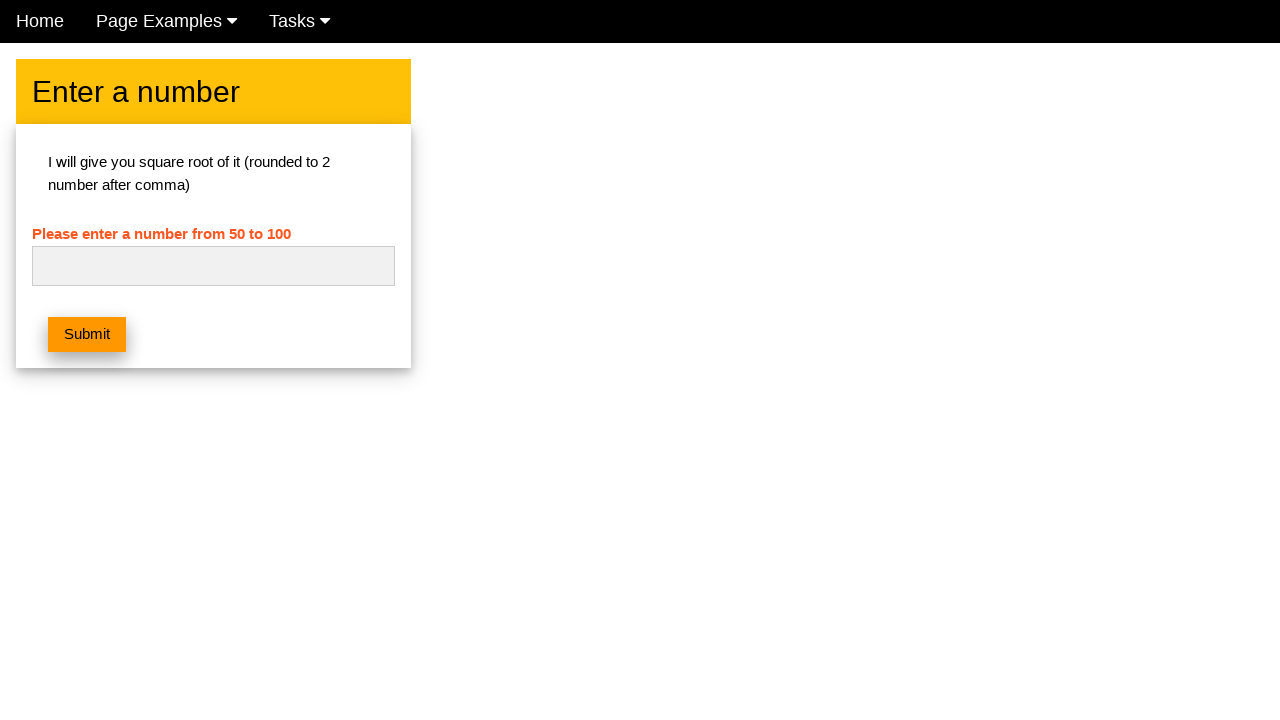

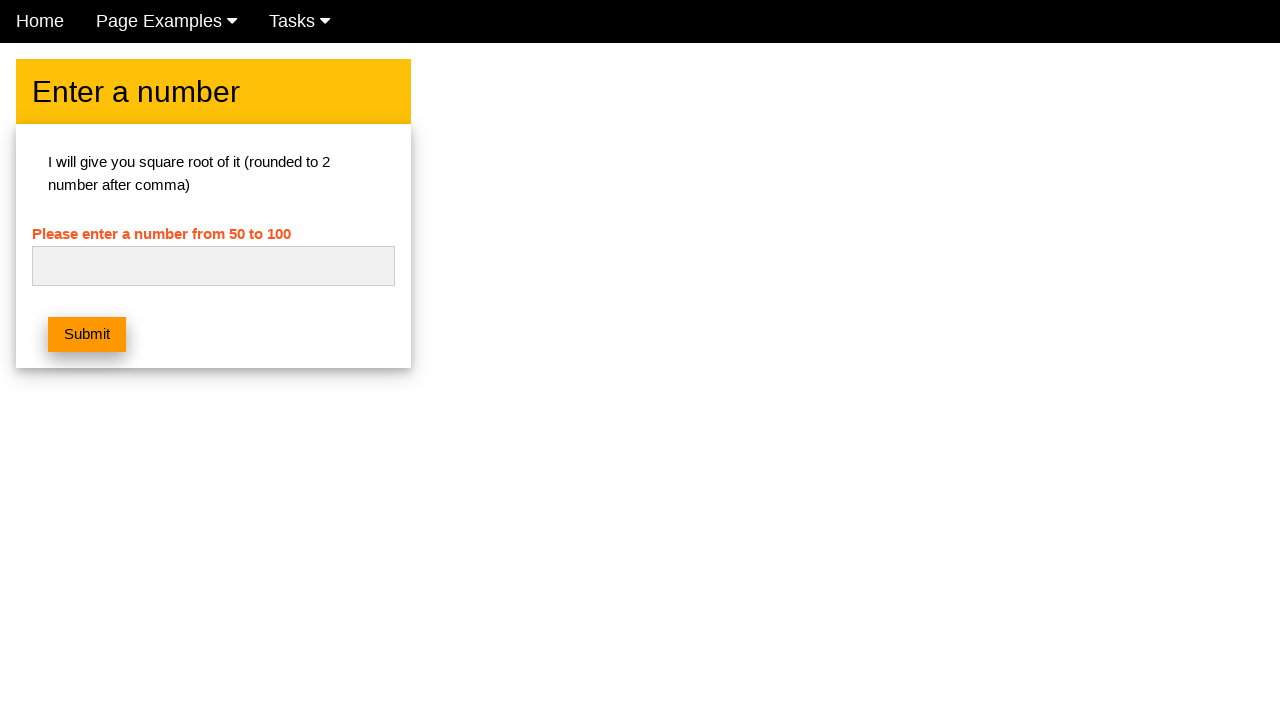